Fills out and submits a form with first name, last name, and email fields

Starting URL: https://secure-retreat-92358.herokuapp.com/

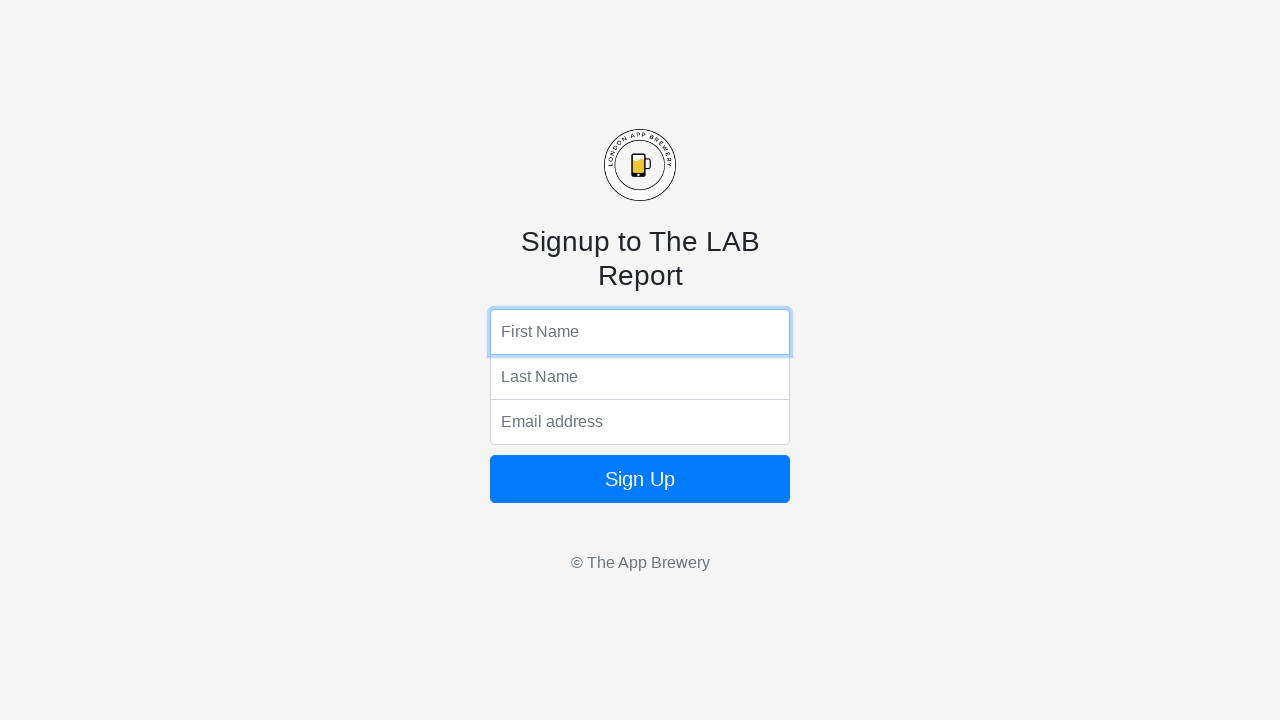

Filled first name field with 'Bob' on input[name='fName']
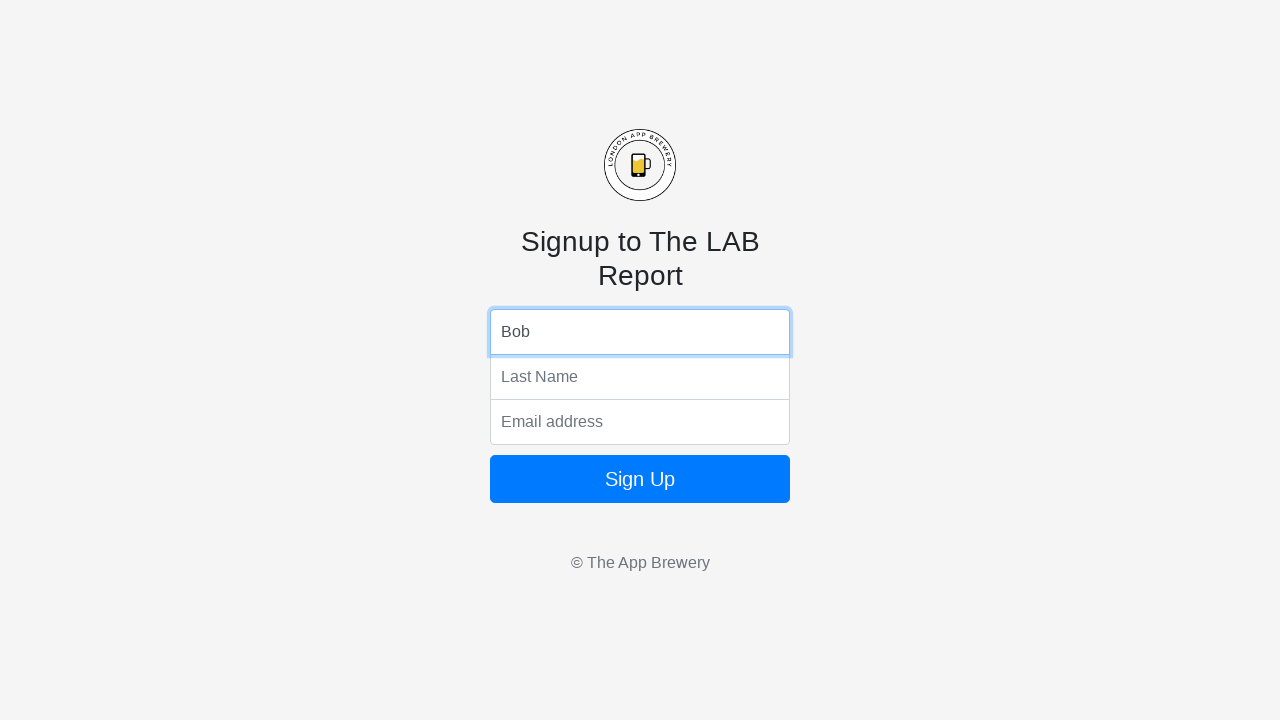

Filled last name field with 'Builder' on input[name='lName']
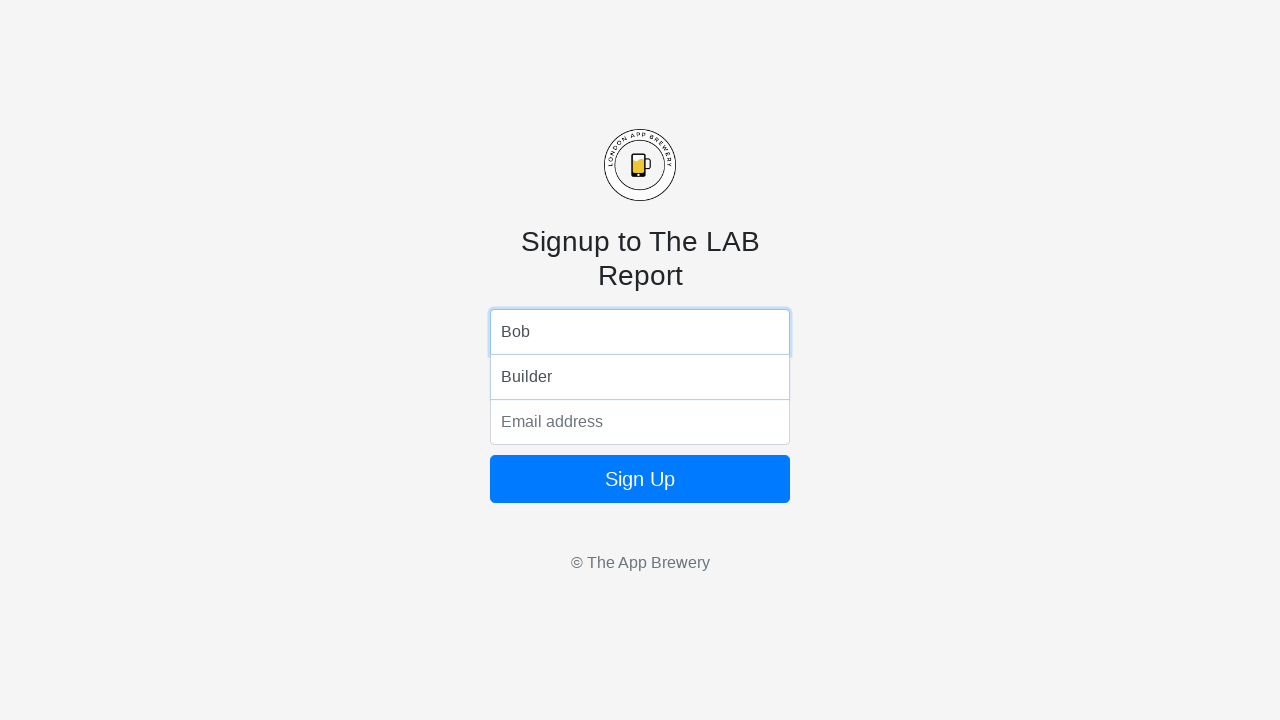

Filled email field with 'bob@builder.com' on input[name='email']
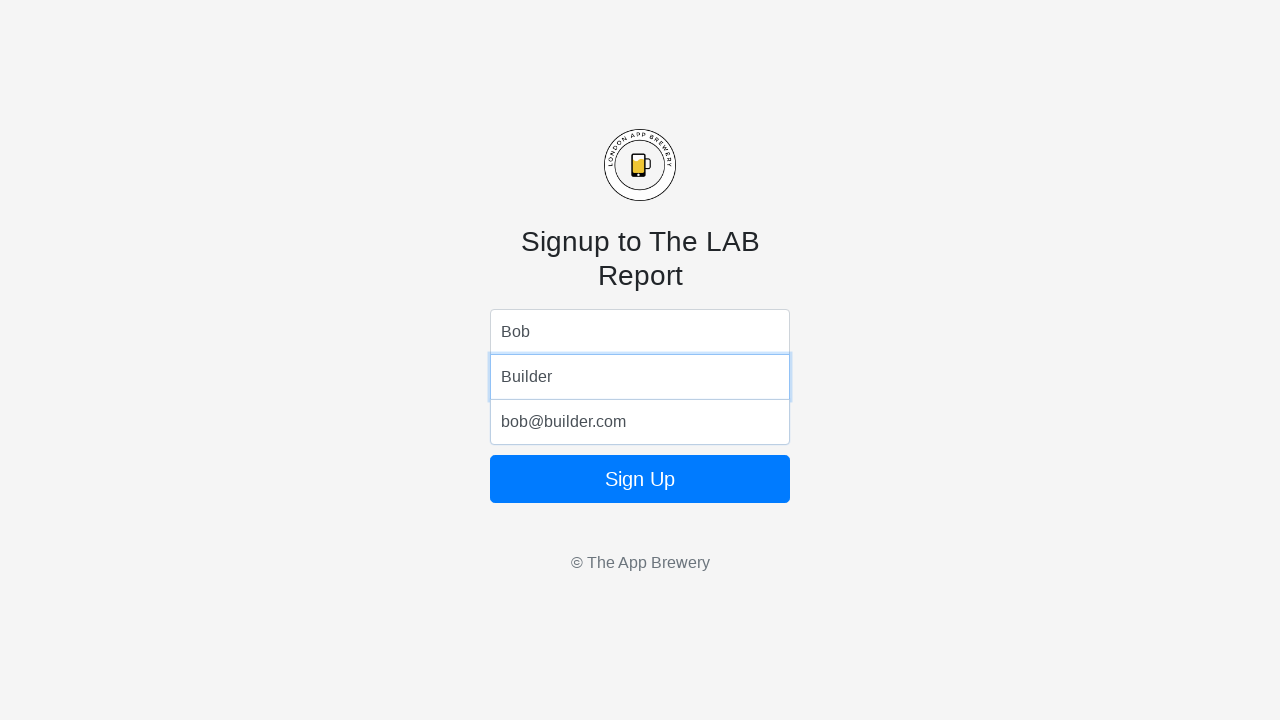

Clicked form submit button at (640, 479) on body > form > button
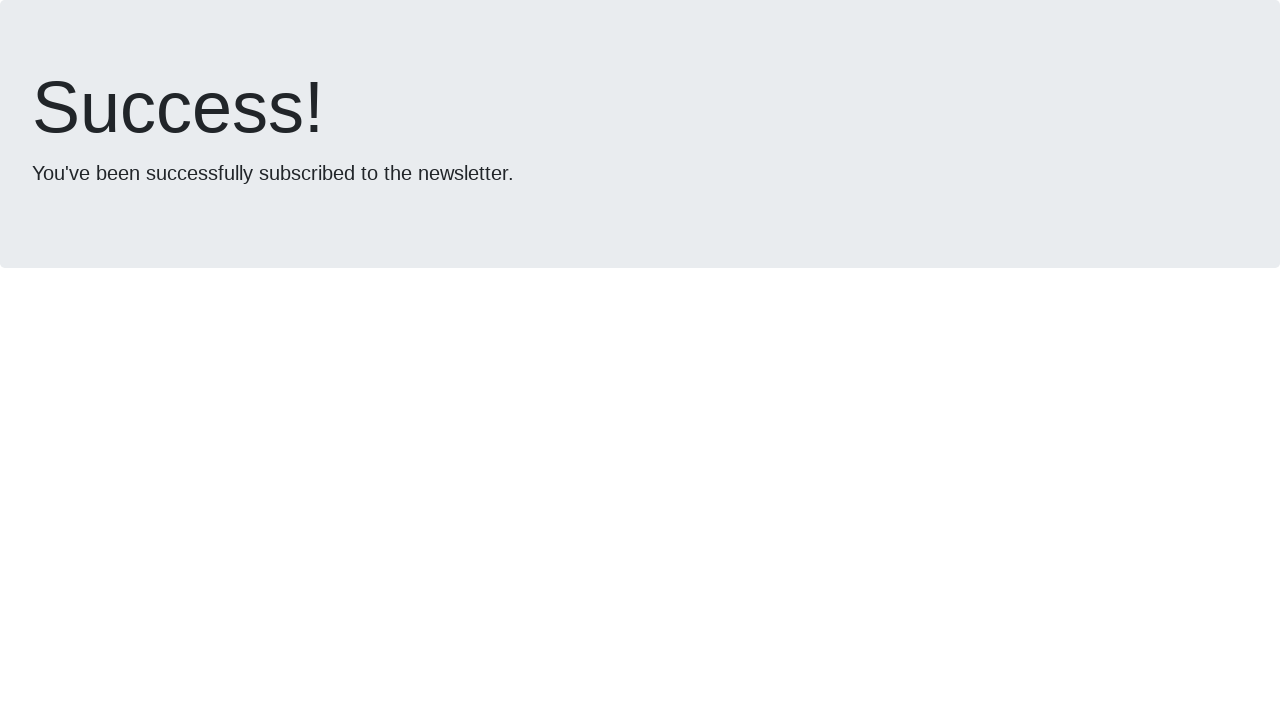

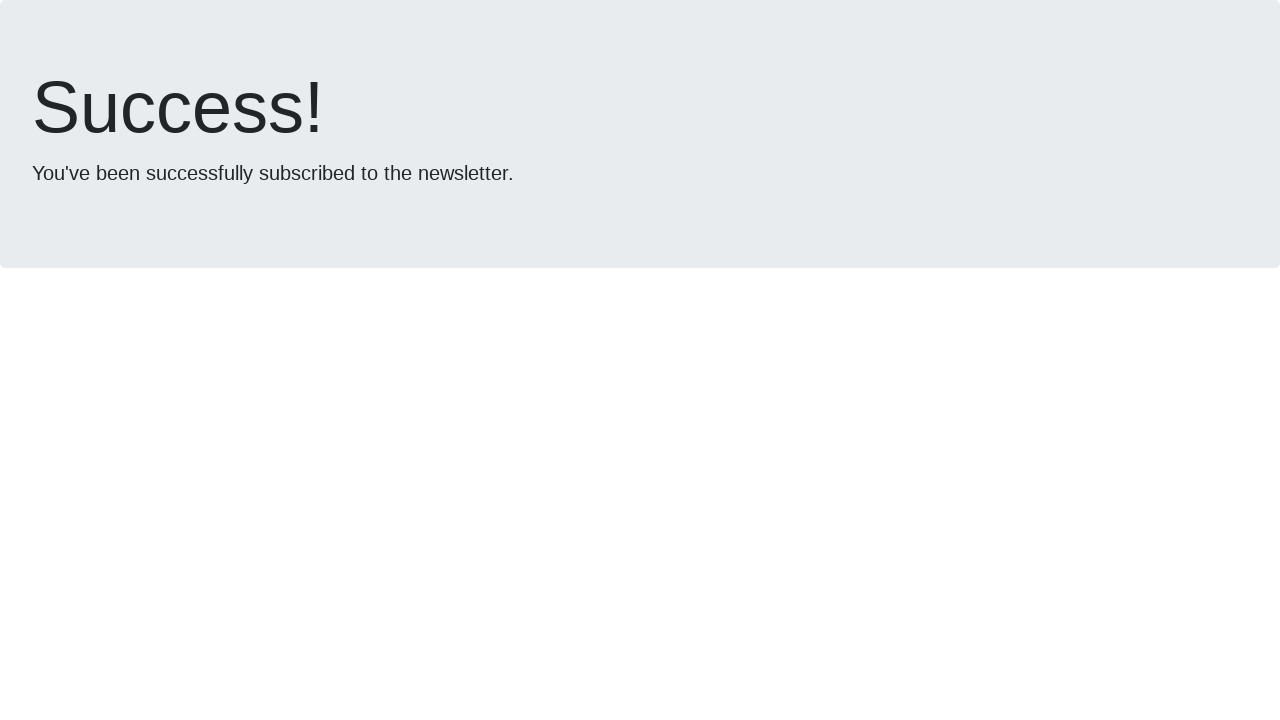